Tests dynamic content loading by clicking a Start button and verifying that a loading indicator appears, then disappears, and finally a "Hello World" message becomes visible.

Starting URL: https://the-internet.herokuapp.com/dynamic_loading/1

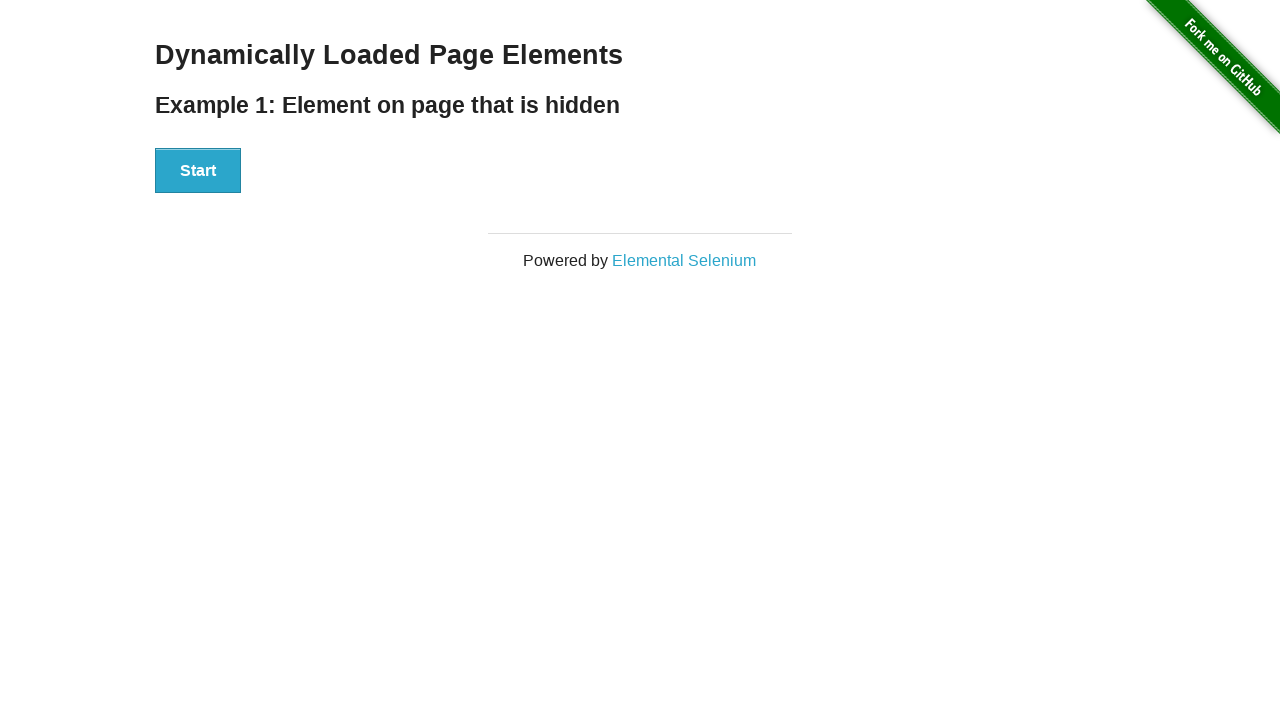

Clicked the Start button at (198, 171) on xpath=//*[.='Start']
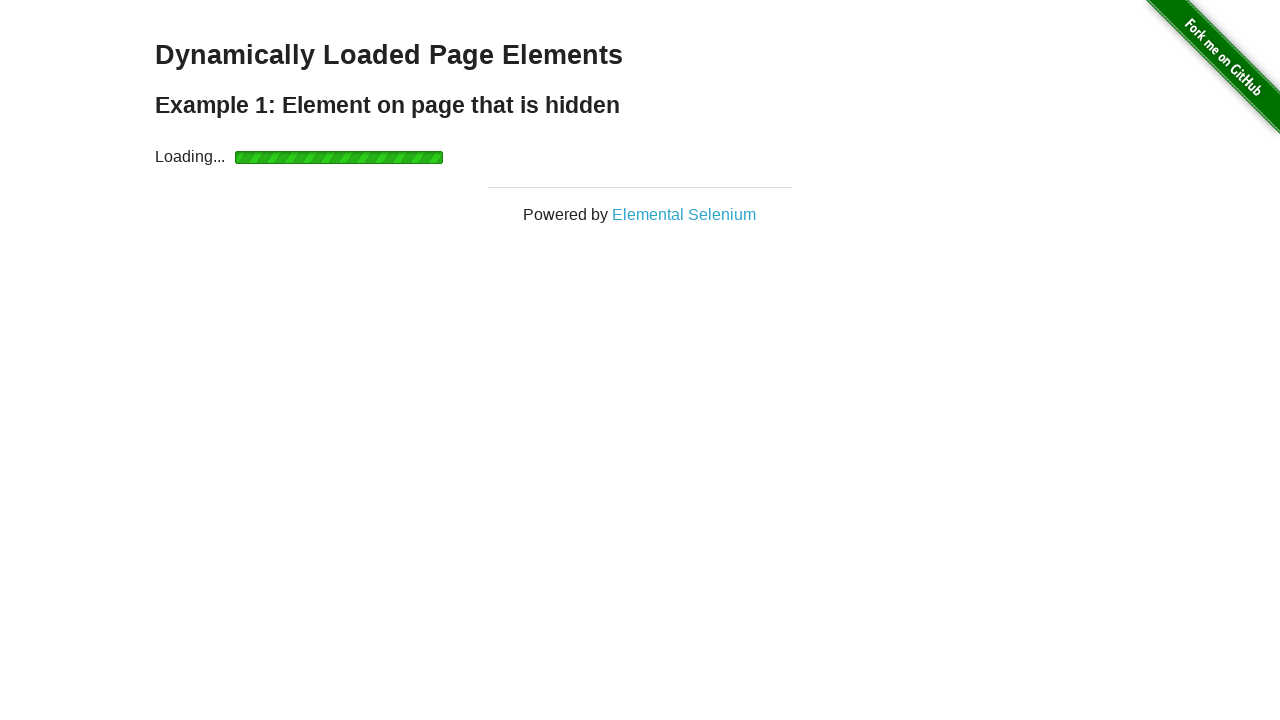

Loading indicator disappeared
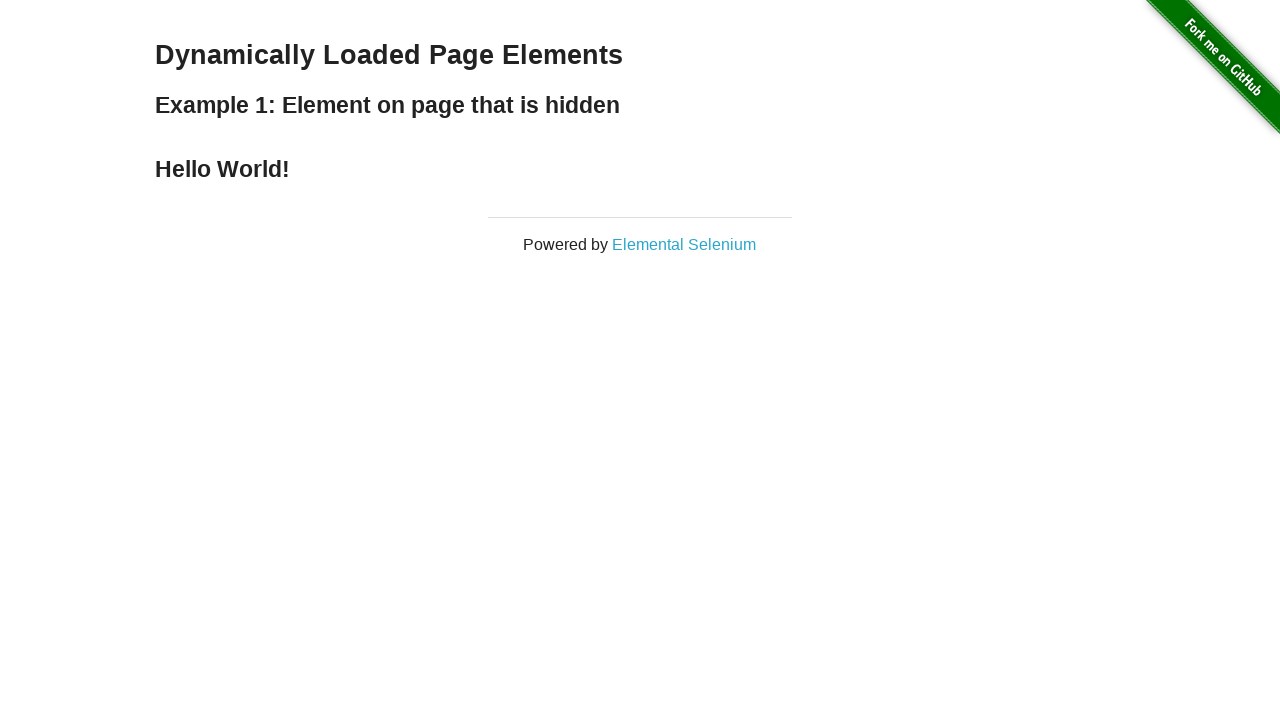

Hello World message became visible
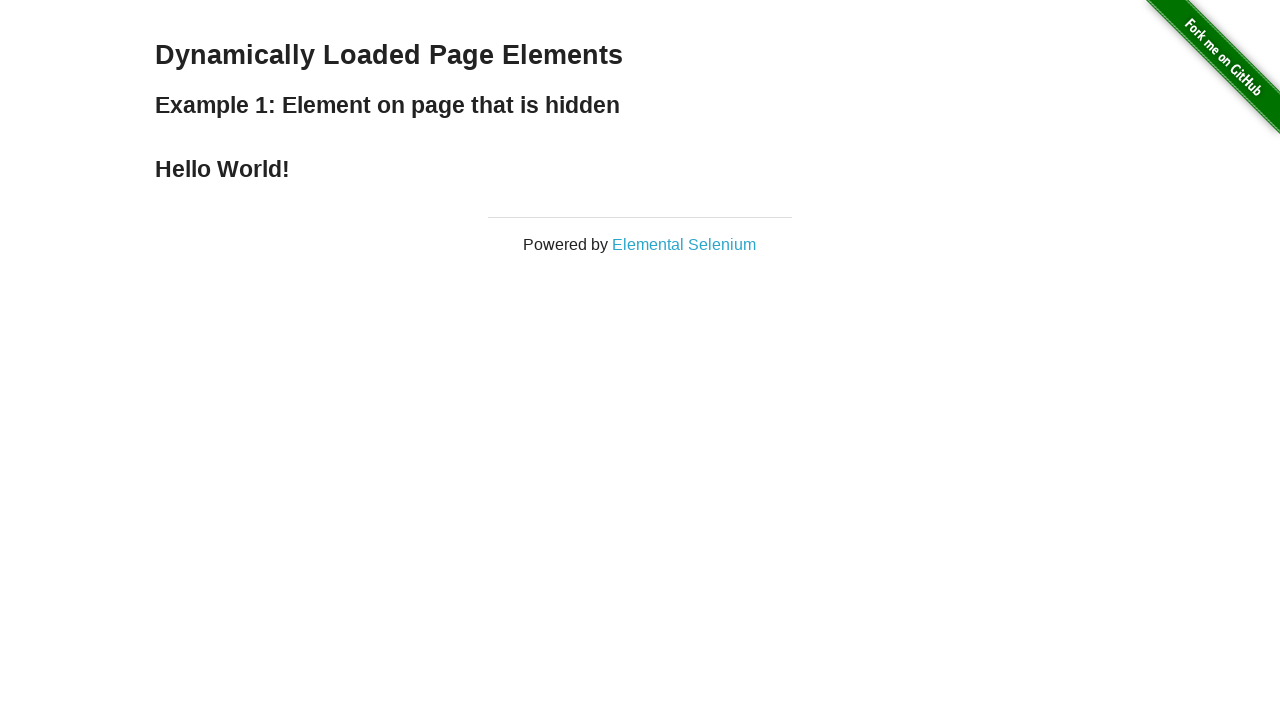

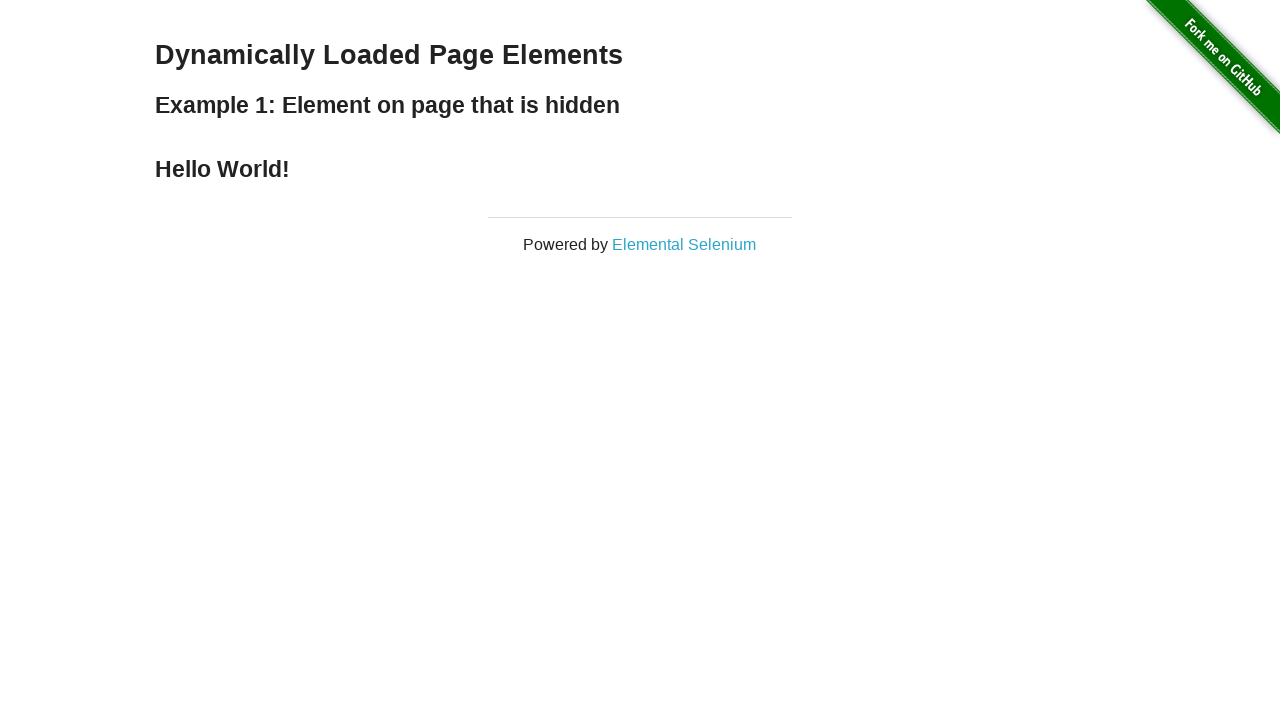